Tests adding a new employee by clicking the add button, selecting the new employee, and filling in their name, phone, and title information

Starting URL: https://devmountain-qa.github.io/employee-manager/1.2_Version/index.html

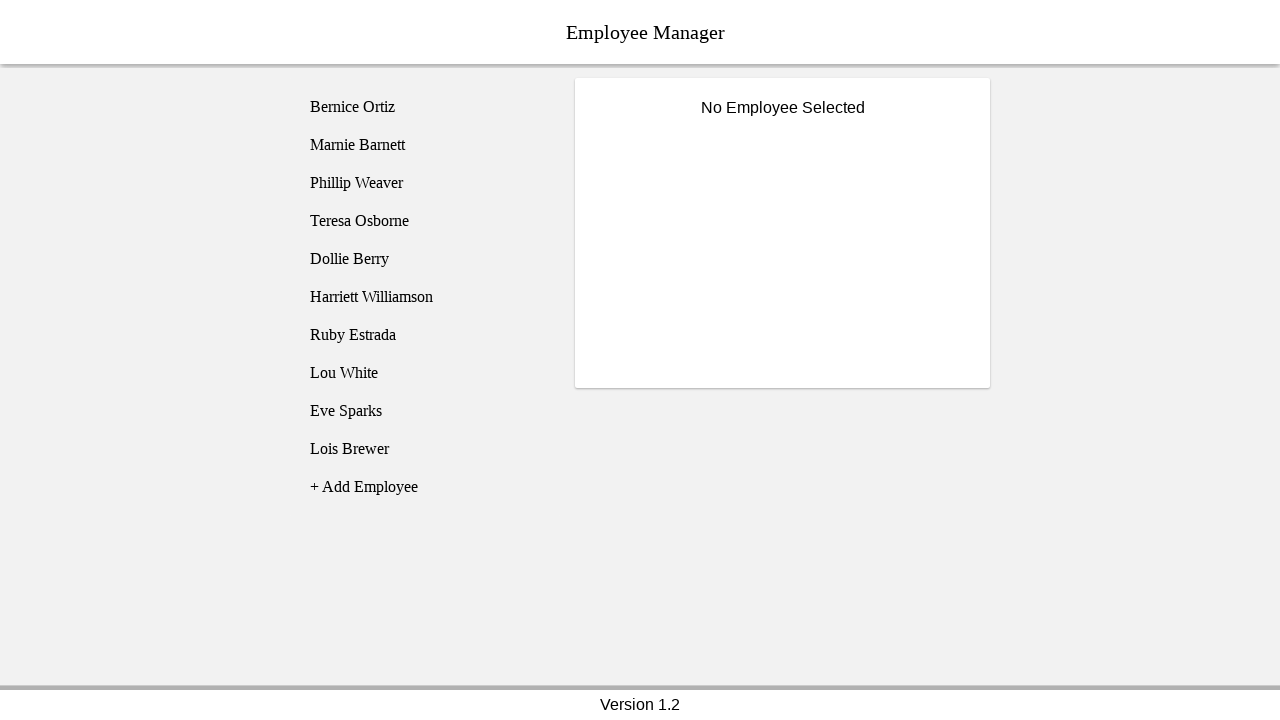

Waited for page to load - title text selector found
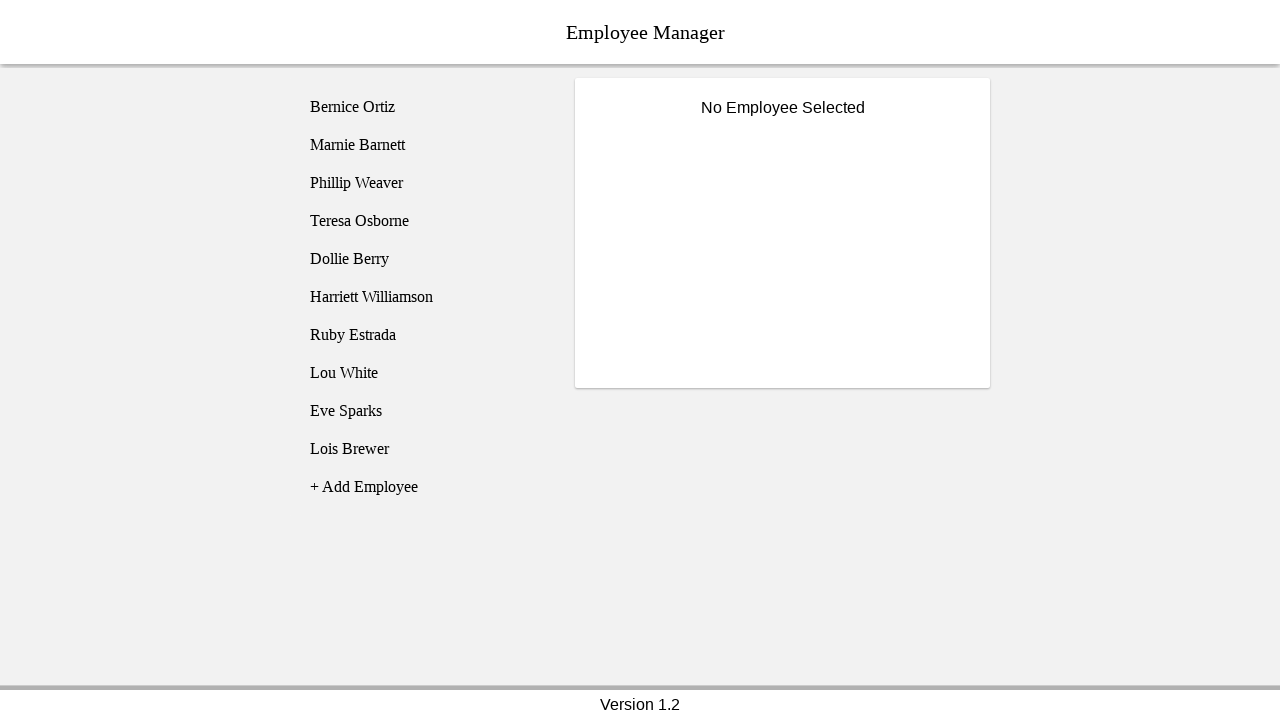

Clicked add employee button at (425, 487) on [name="addEmployee"]
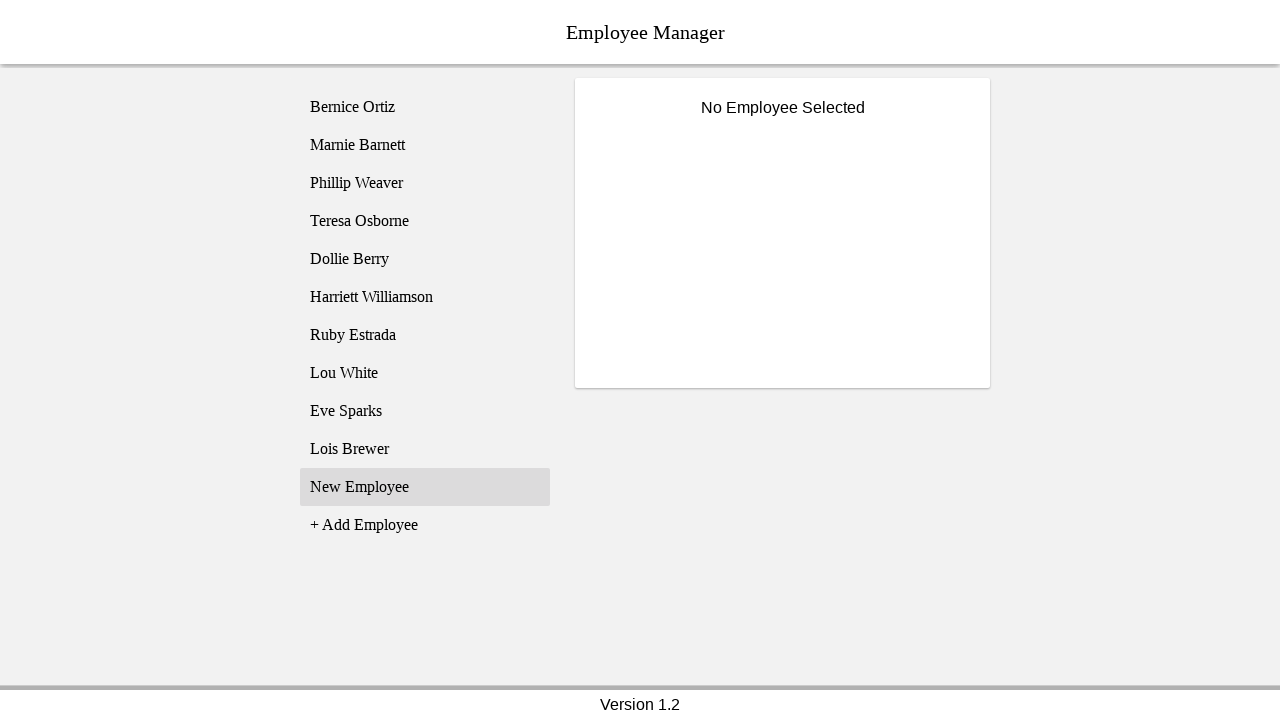

Selected newly created employee from list at (425, 487) on (//li[@class="listText"])[11]
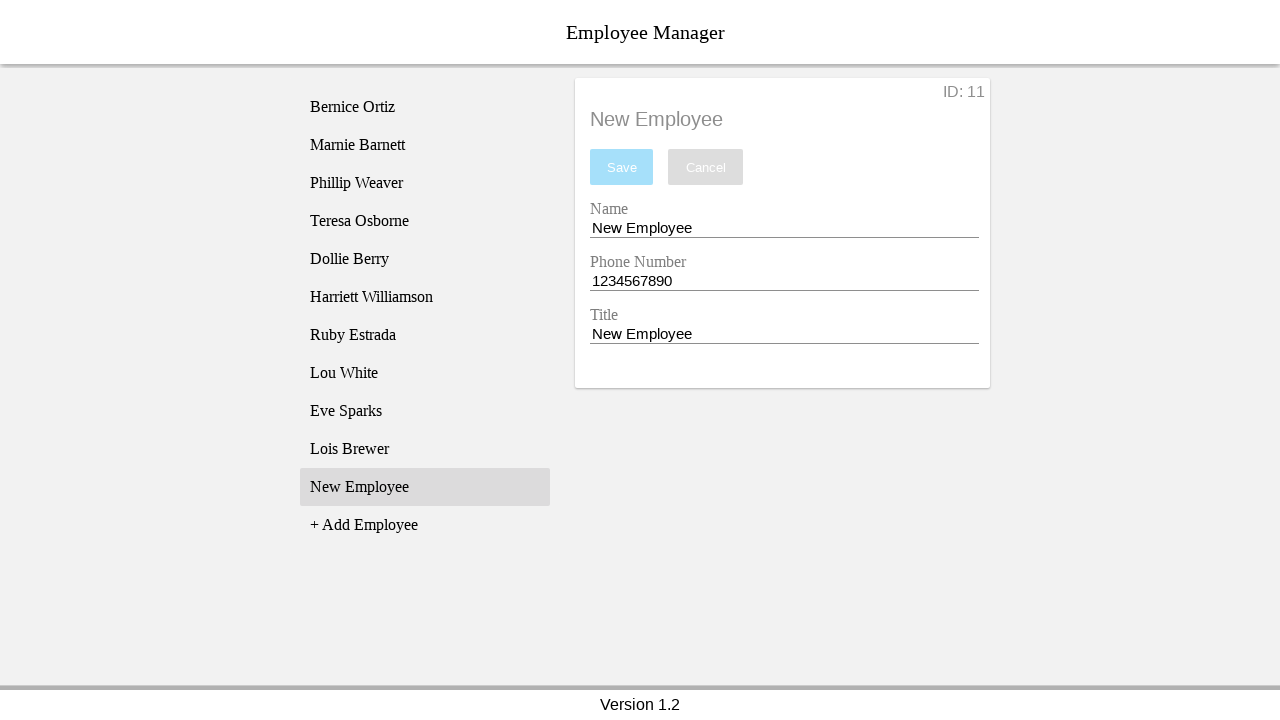

Clicked on name entry field at (784, 228) on [name="nameEntry"]
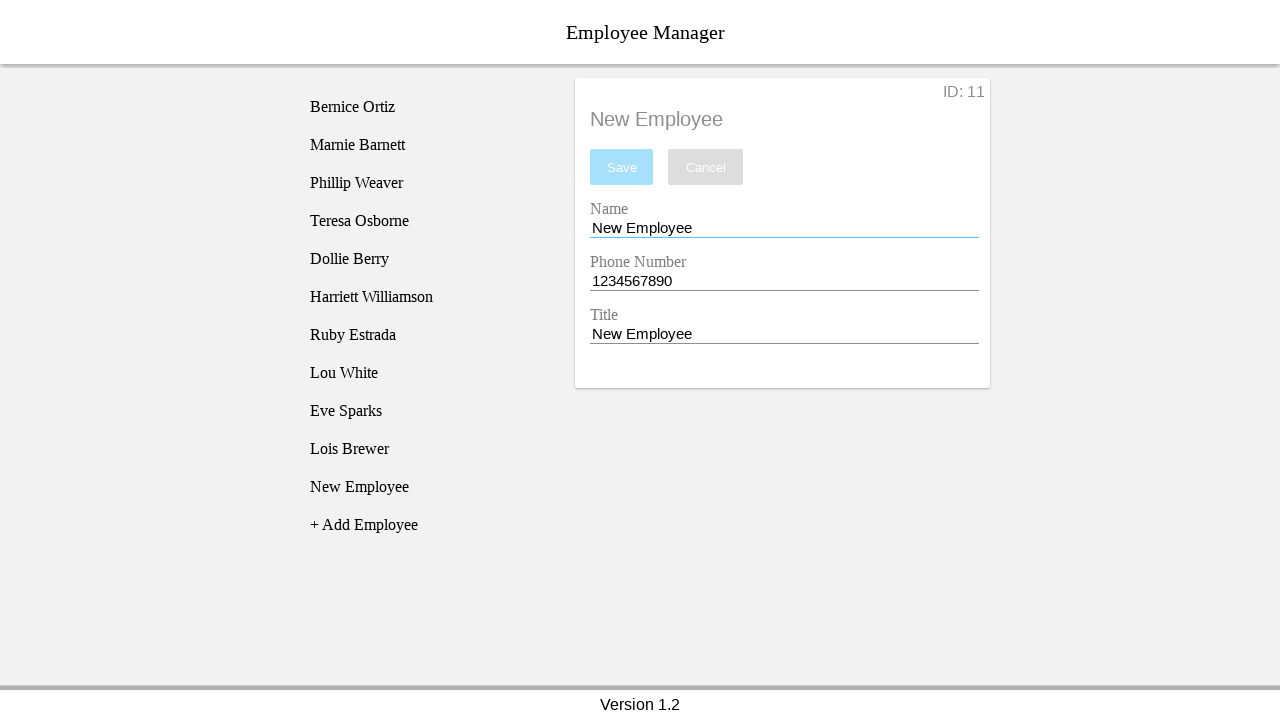

Filled in employee name: 'Test Name' on [name="nameEntry"]
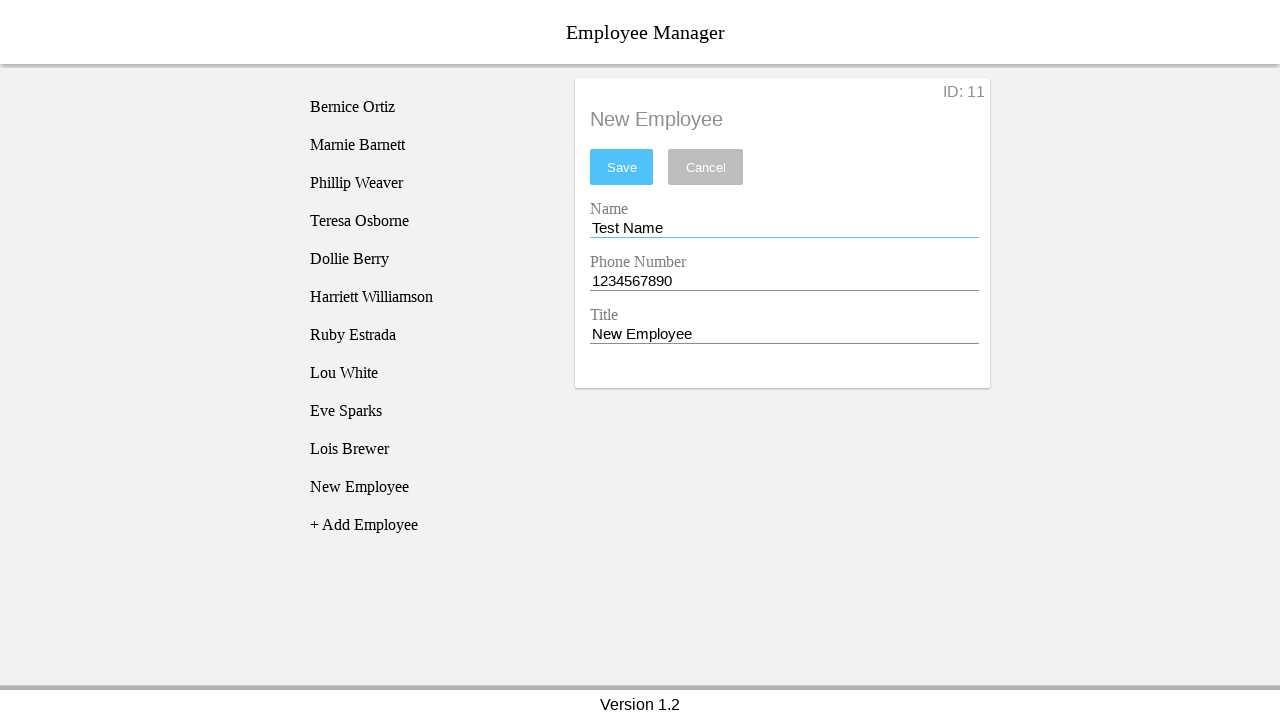

Clicked on phone entry field at (784, 281) on [name="phoneEntry"]
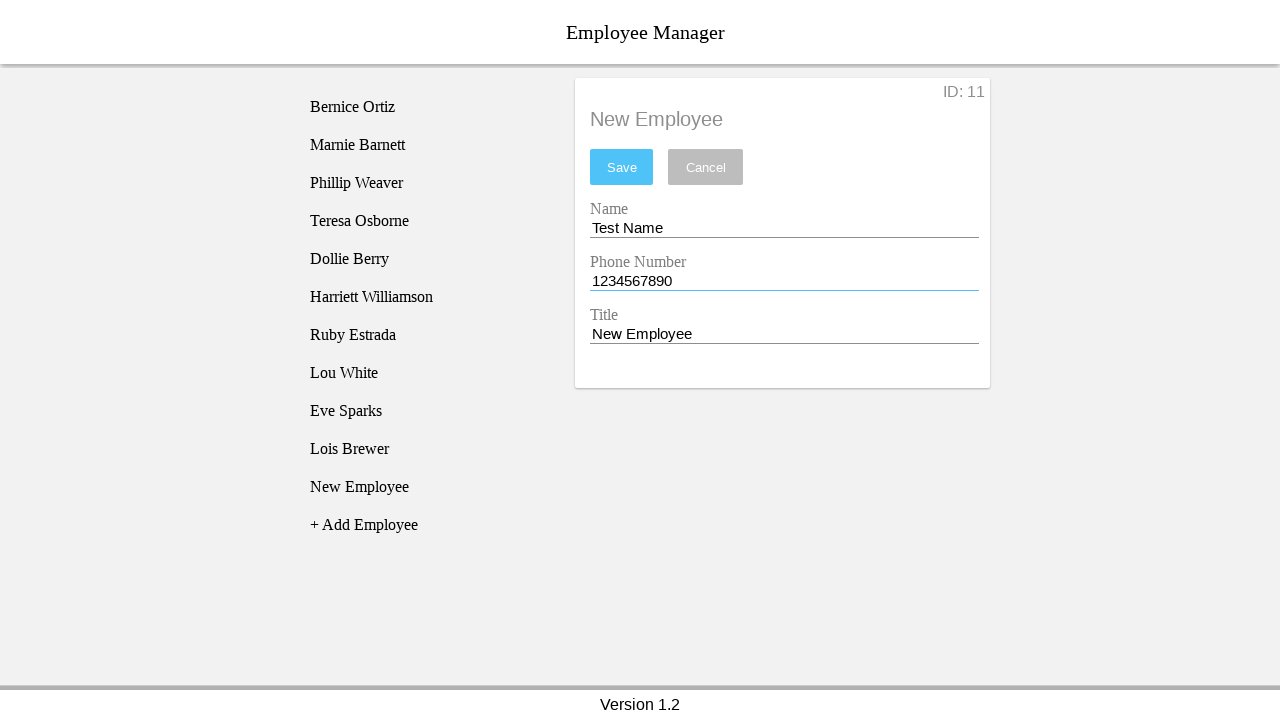

Filled in employee phone: '8145693247' on [name="phoneEntry"]
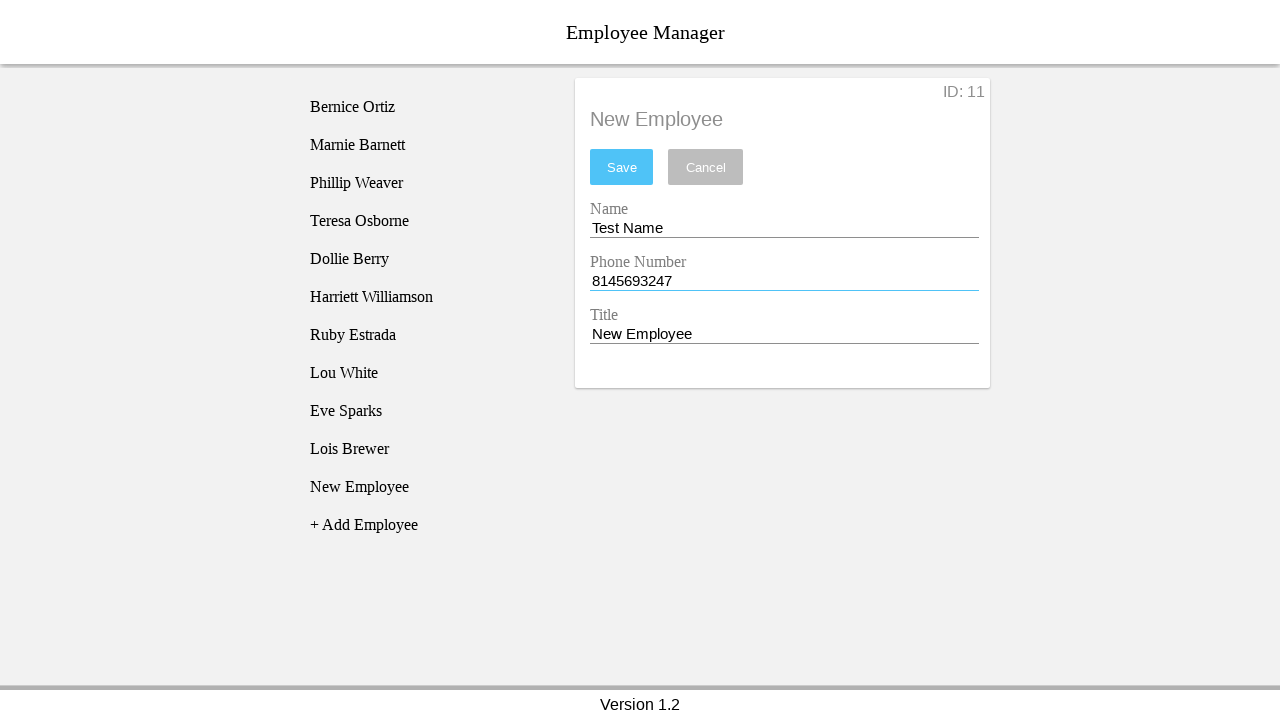

Clicked on title entry field at (784, 334) on [name="titleEntry"]
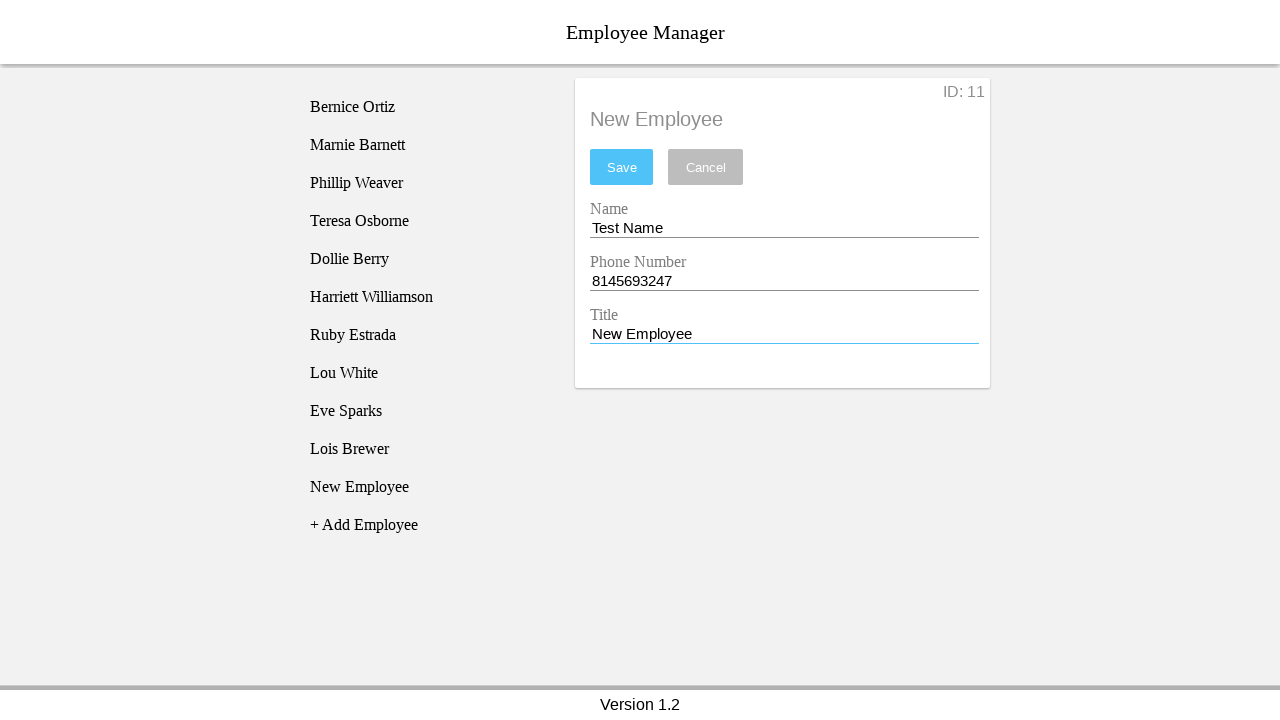

Filled in employee title: 'Test Job' on [name="titleEntry"]
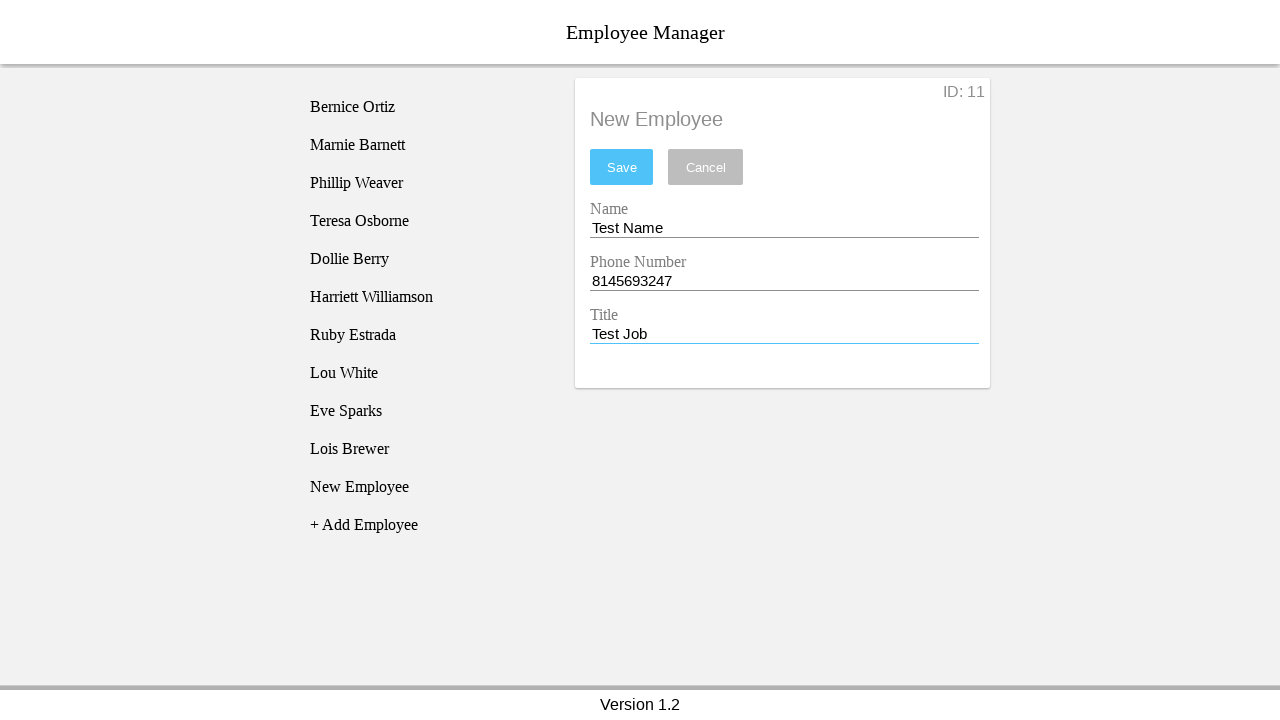

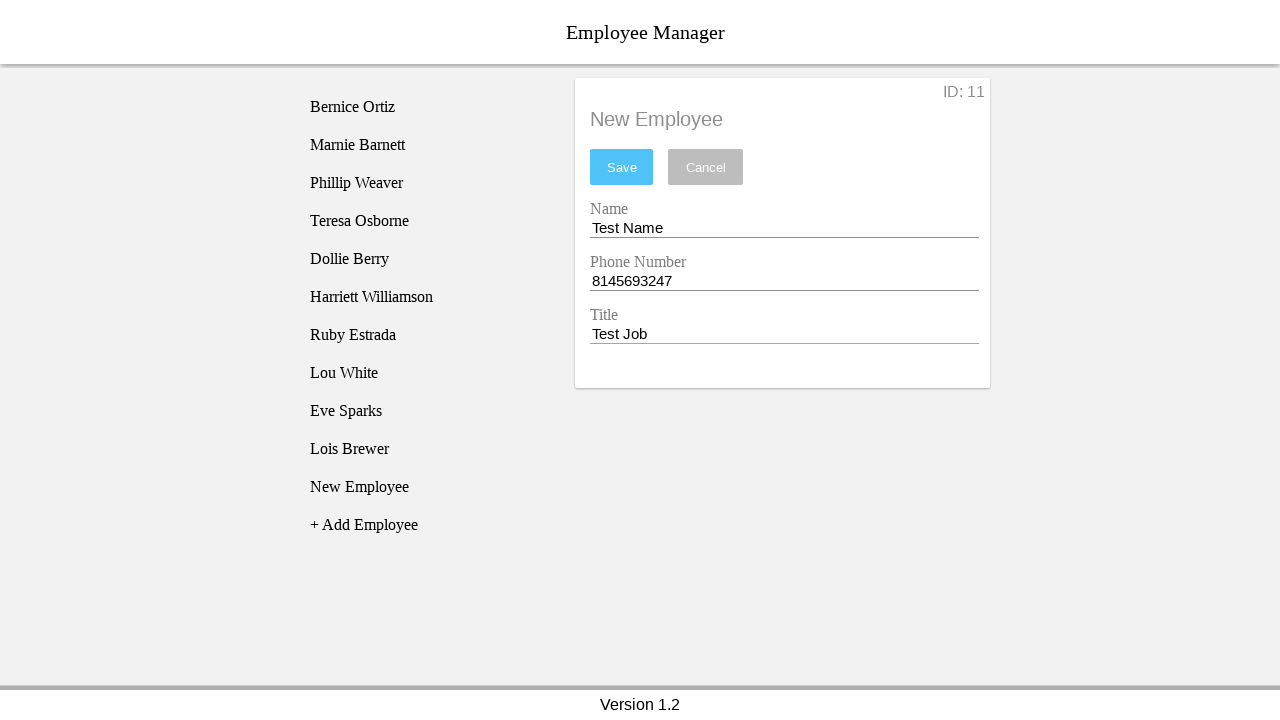